Tests radio button functionality on DemoQA by clicking a radio button option and verifying the selection result is displayed correctly

Starting URL: https://demoqa.com/radio-button

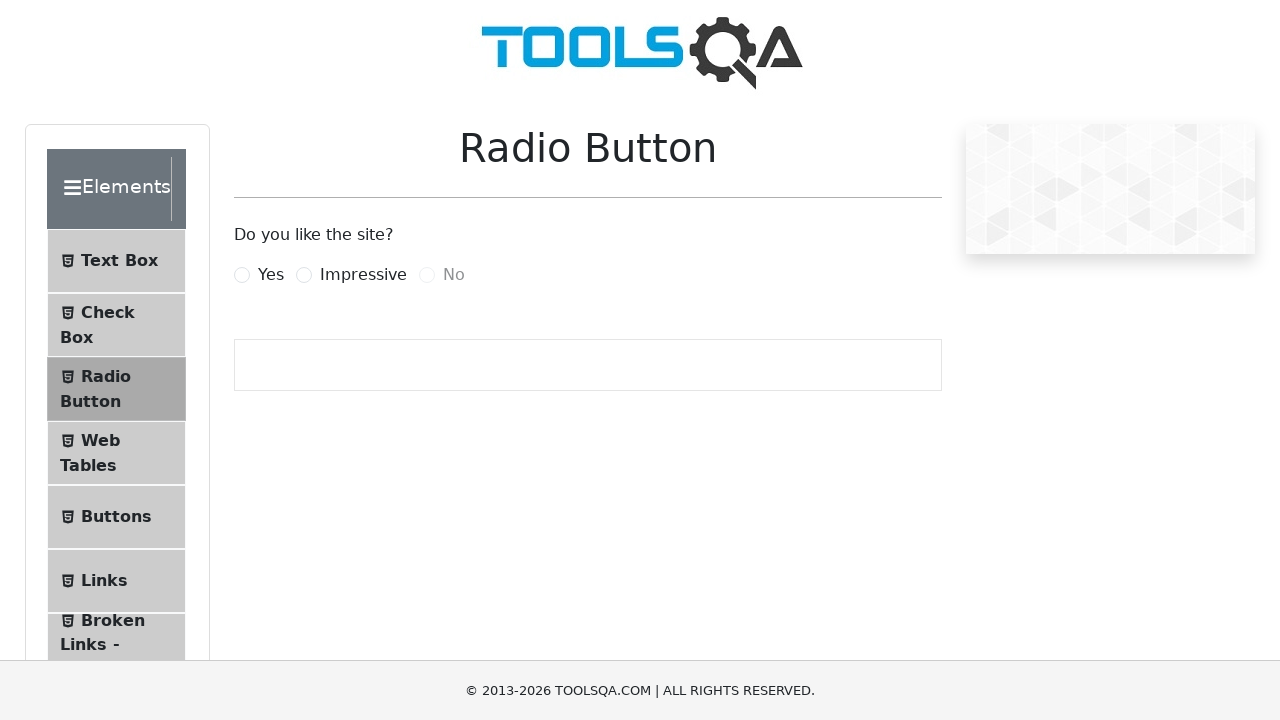

Clicked the 'Yes' radio button at (271, 275) on xpath=//label[@for='yesRadio']
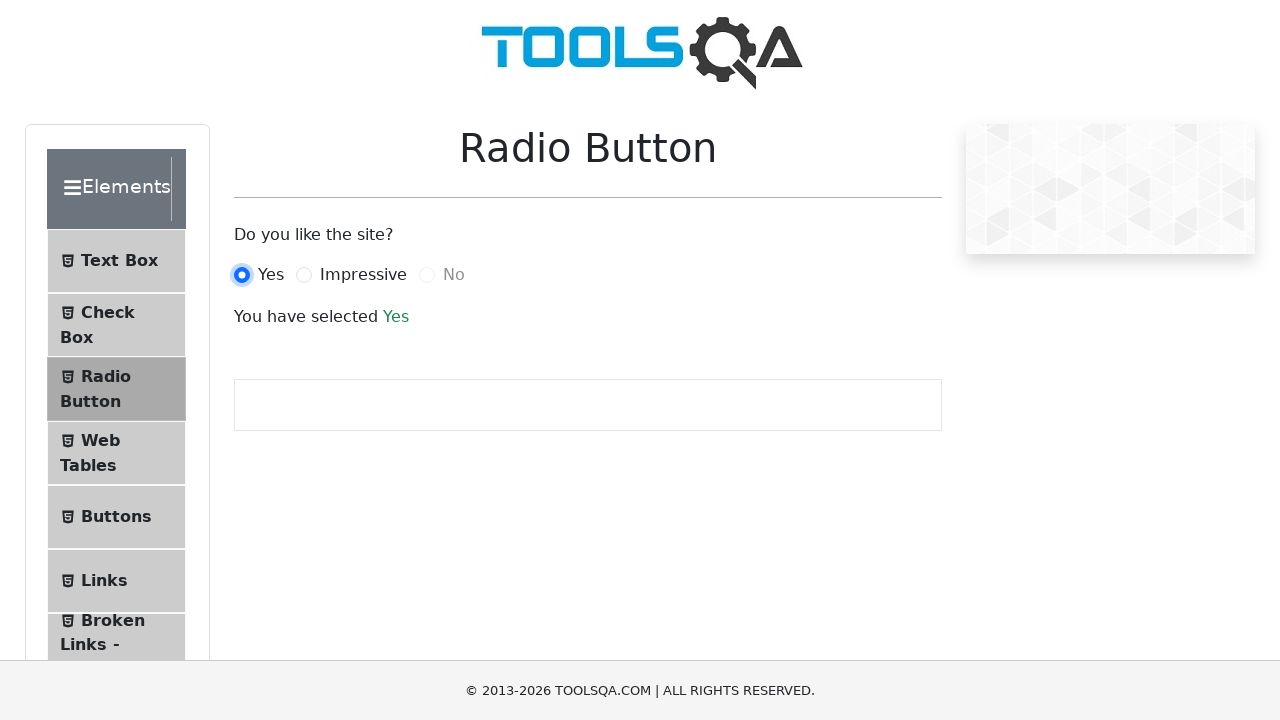

Waited for result text to appear after selecting 'Yes'
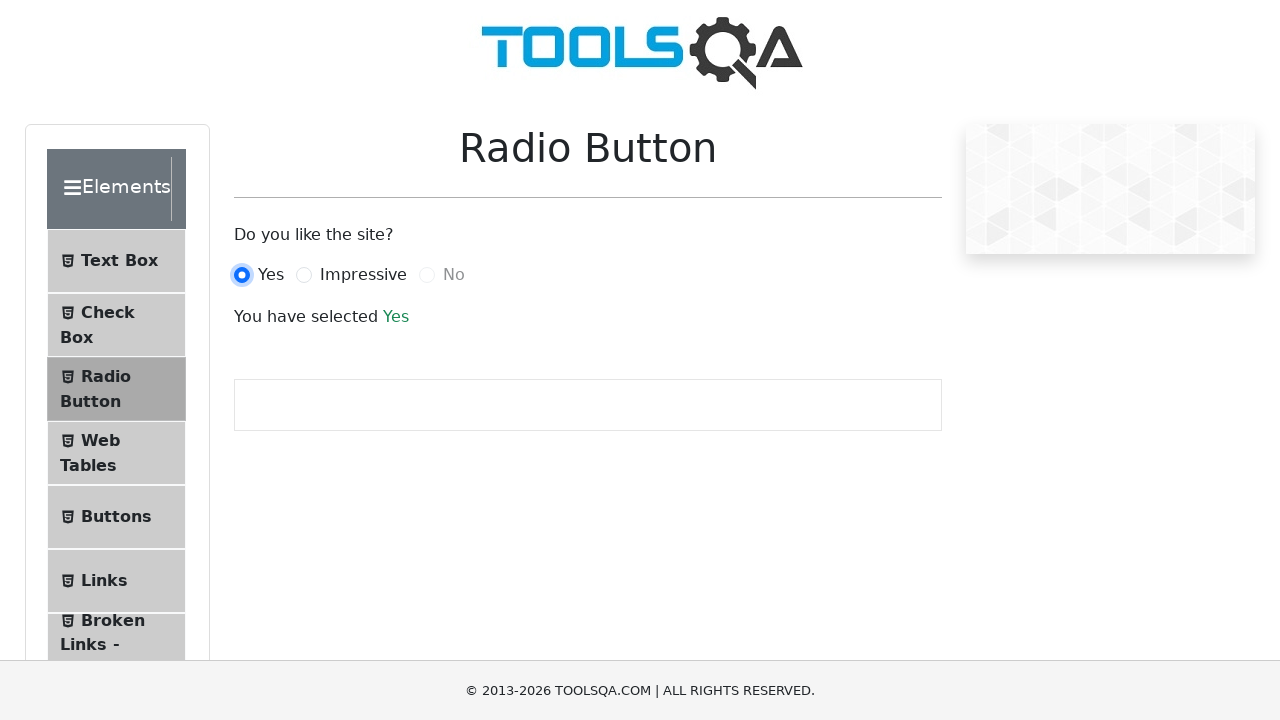

Clicked the 'Impressive' radio button at (363, 275) on xpath=//label[@for='impressiveRadio']
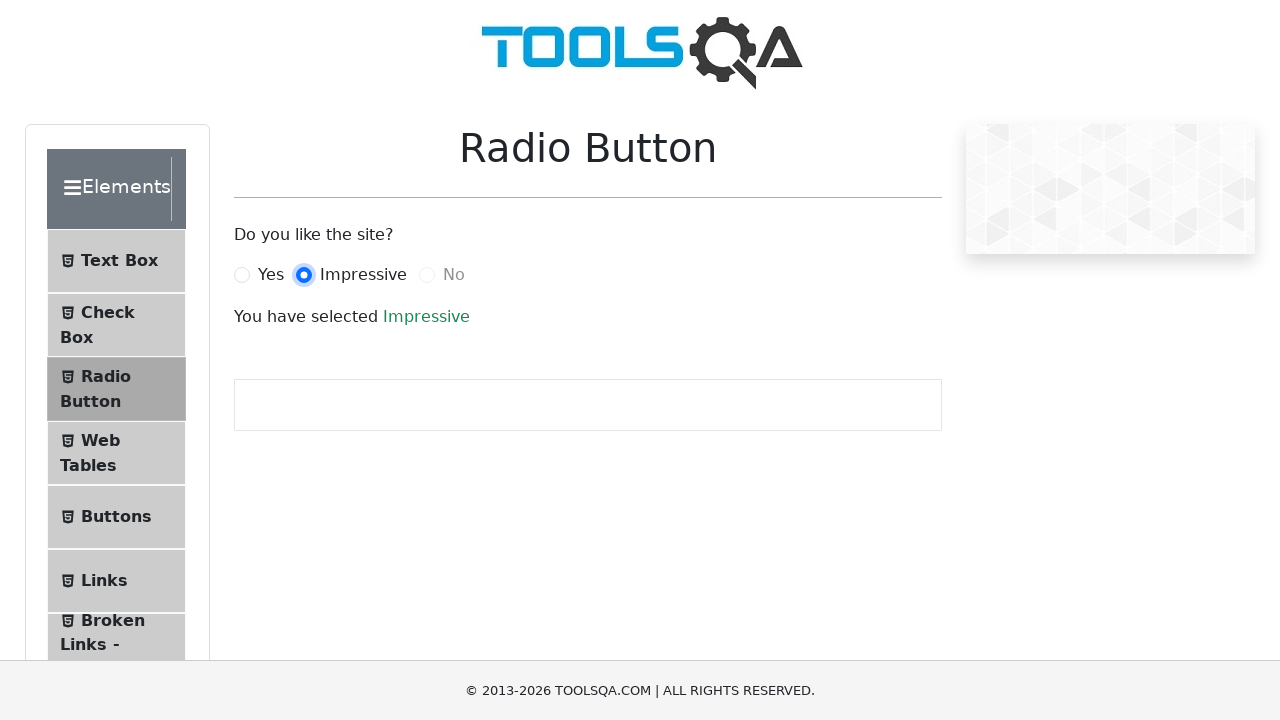

Waited for result text to update after selecting 'Impressive'
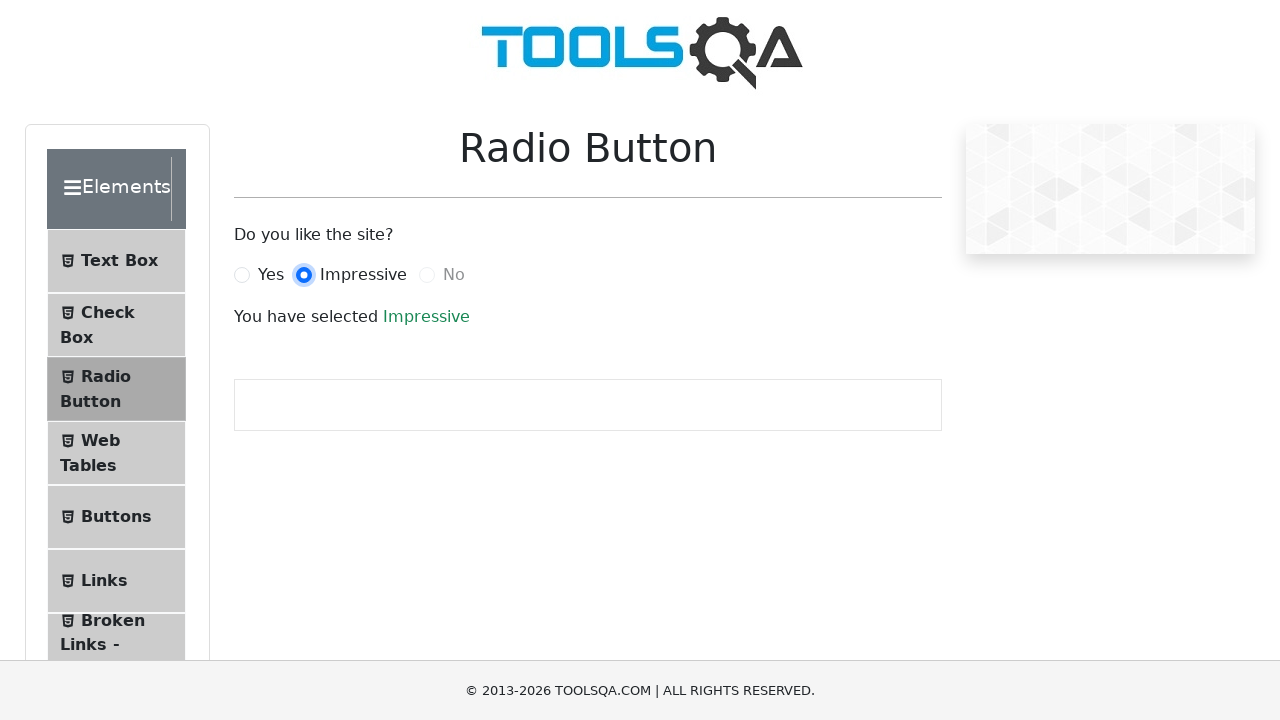

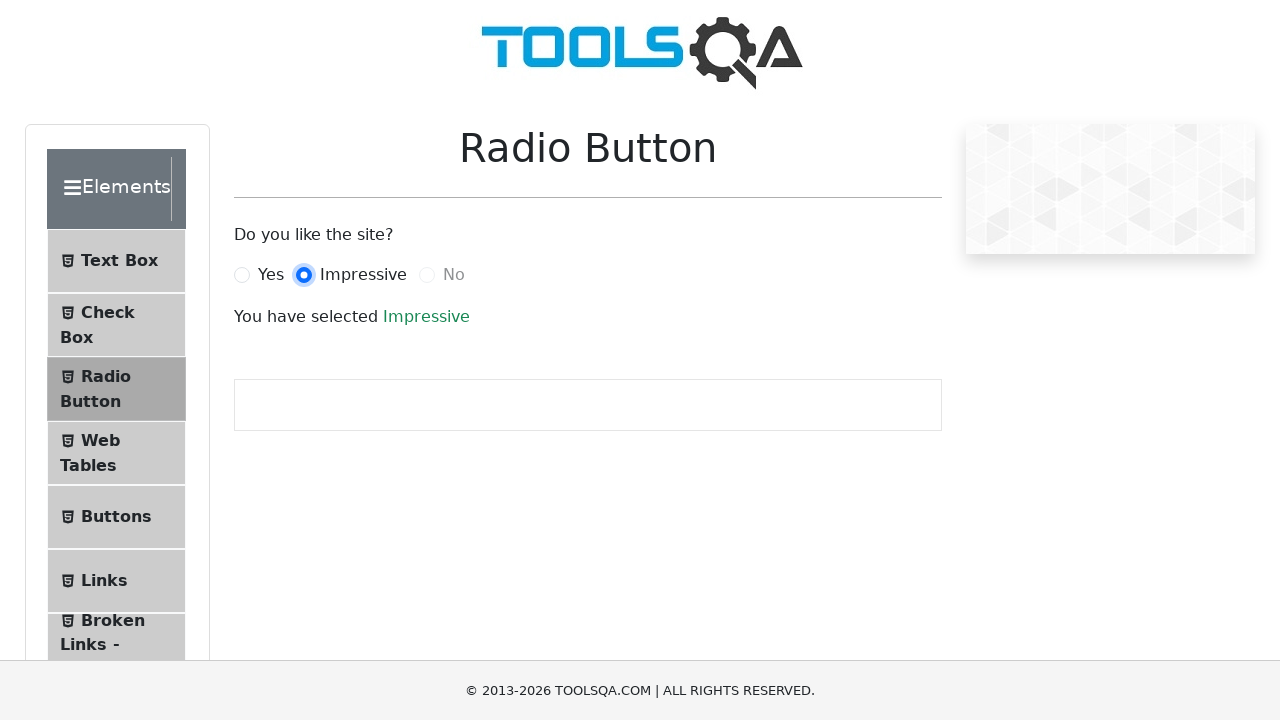